Tests that window handle list size increases by one after opening a child window

Starting URL: https://demoqa.com/browser-windows

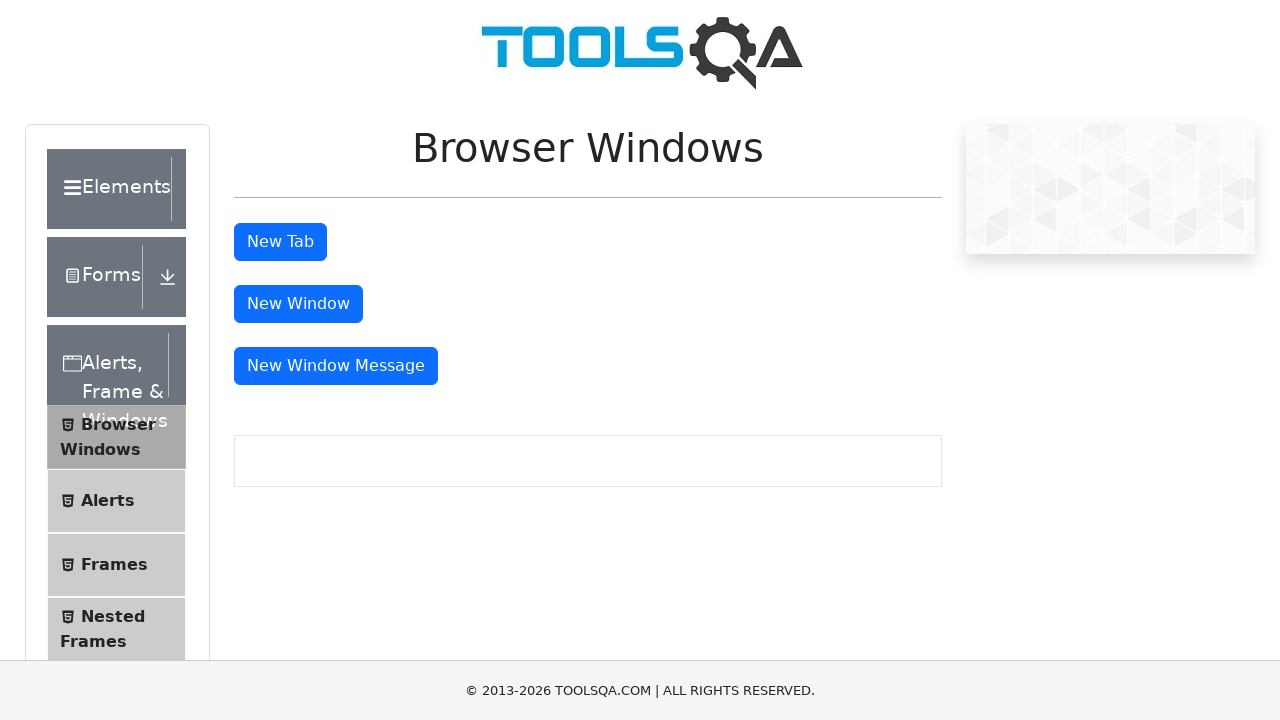

Retrieved initial window/page count from context
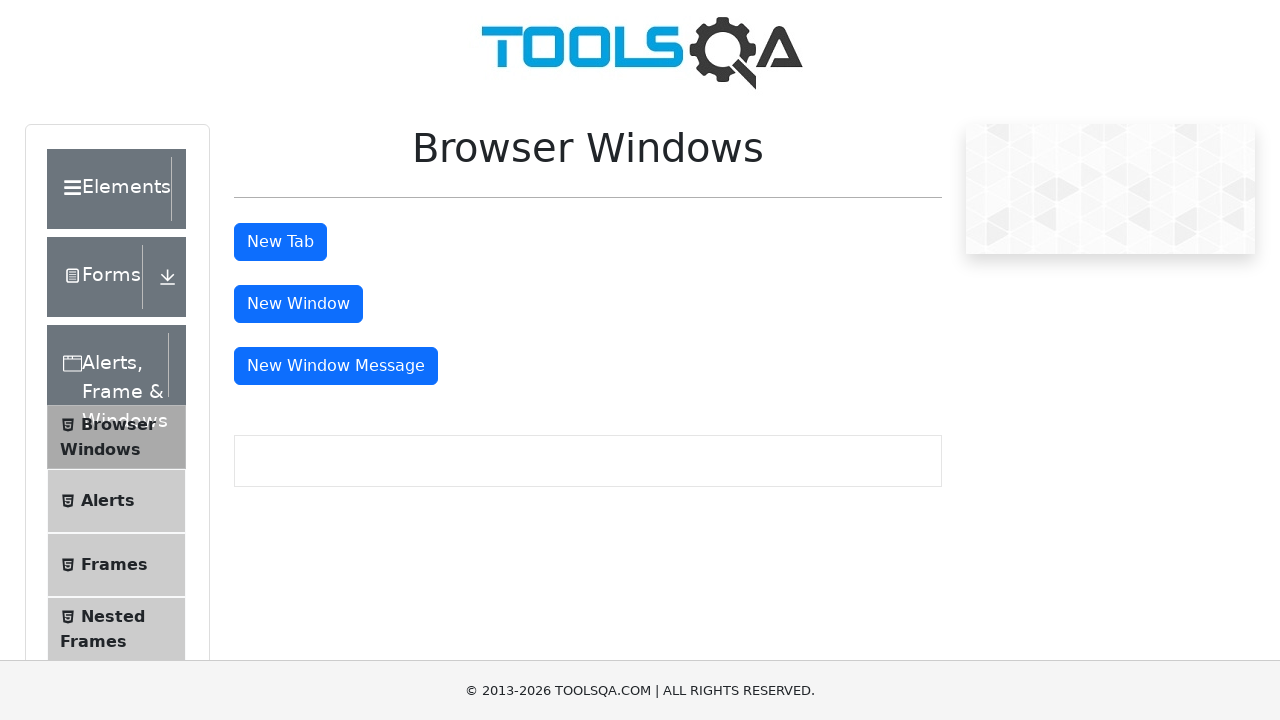

Verified initial page count is 1 (only parent window exists)
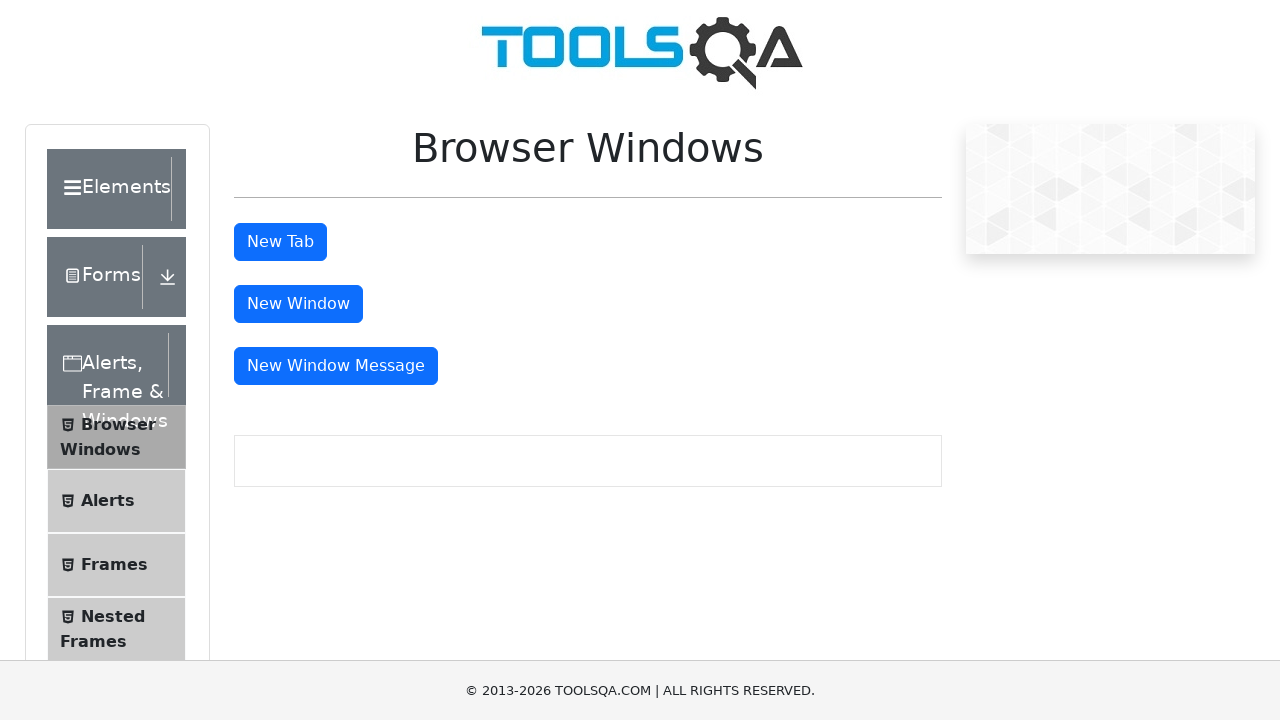

Clicked 'New Window' button to open a child window at (298, 304) on #windowButton
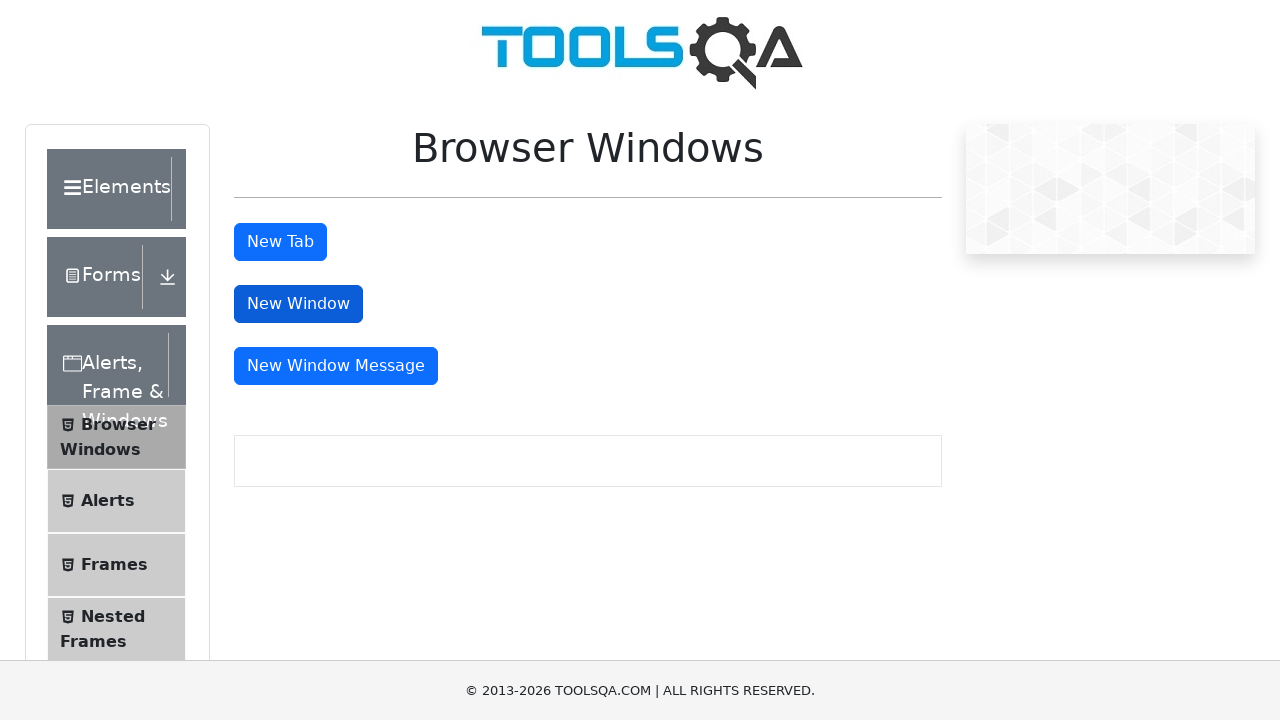

Captured the newly opened window/page
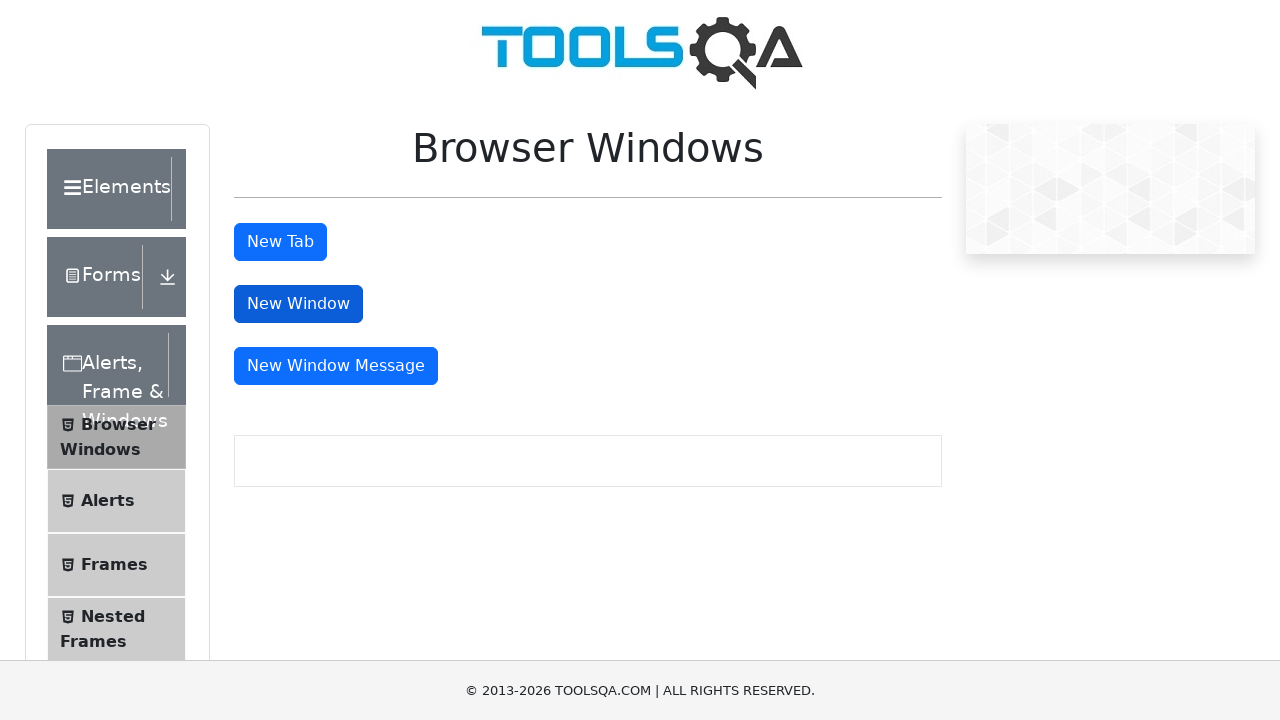

Retrieved updated window/page count after opening child window
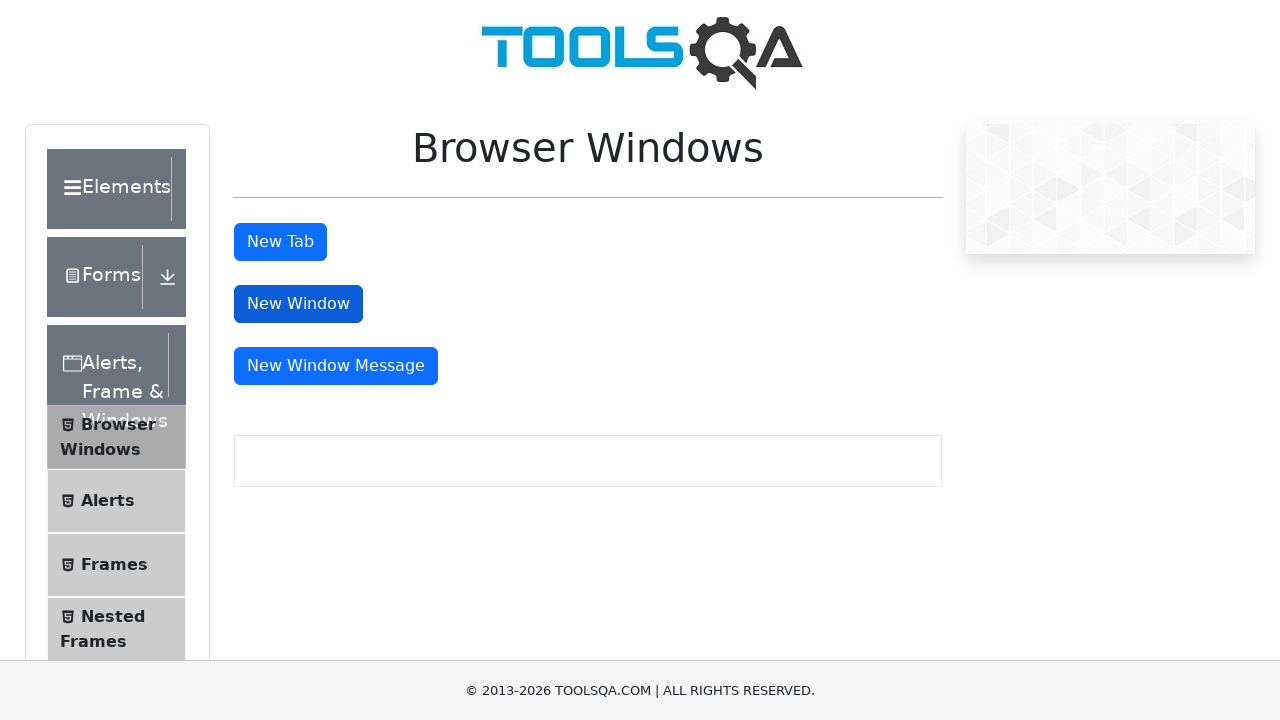

Verified window count increased by exactly 1 (from 1 to 2)
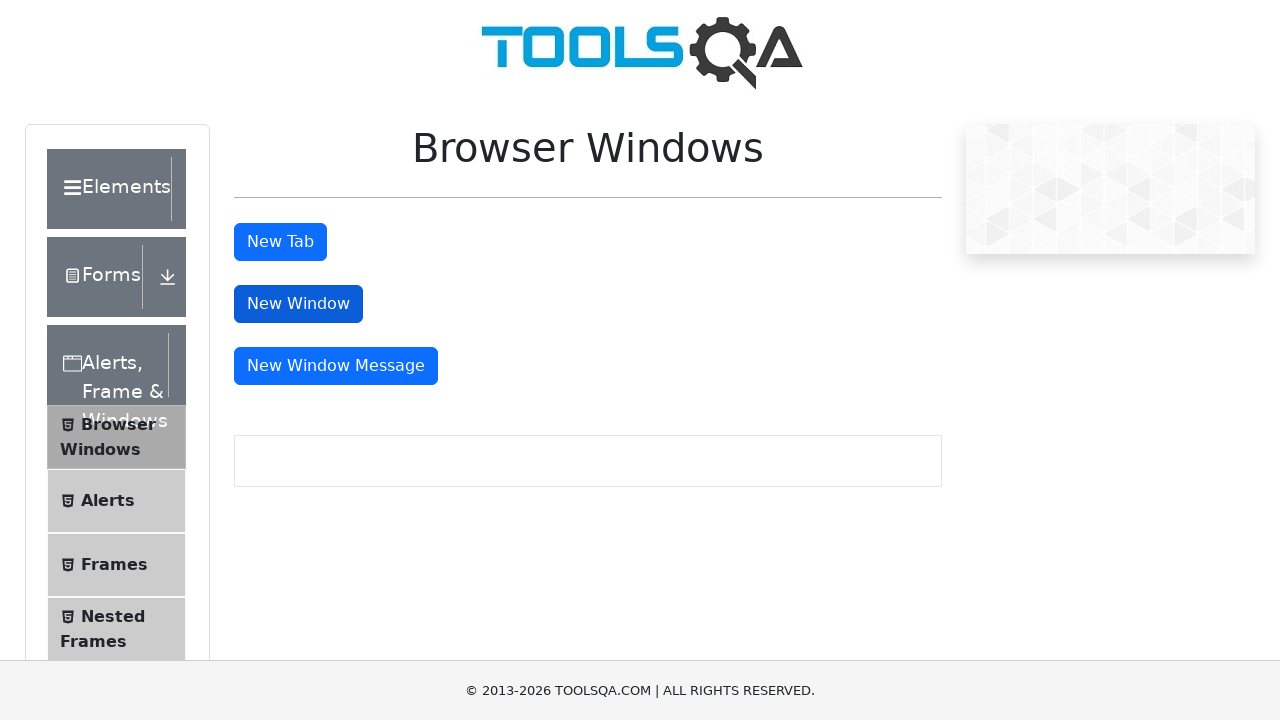

Closed the child window
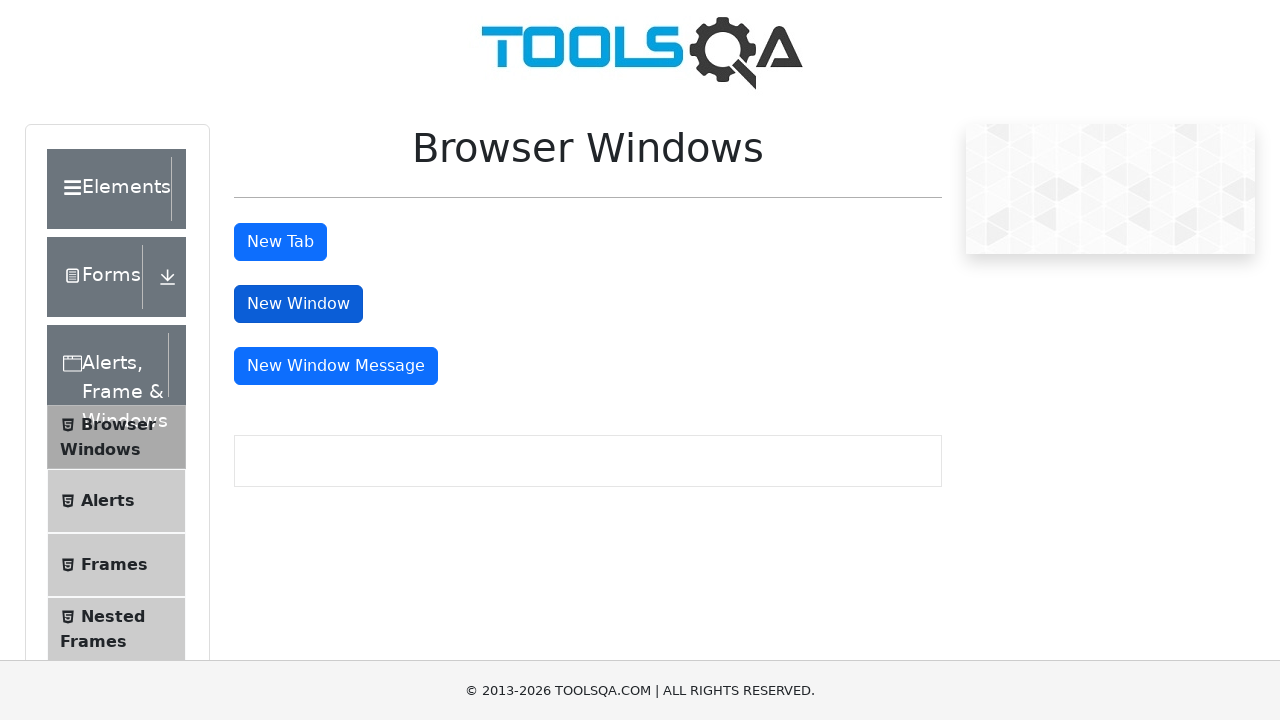

Retrieved window/page count after closing child window
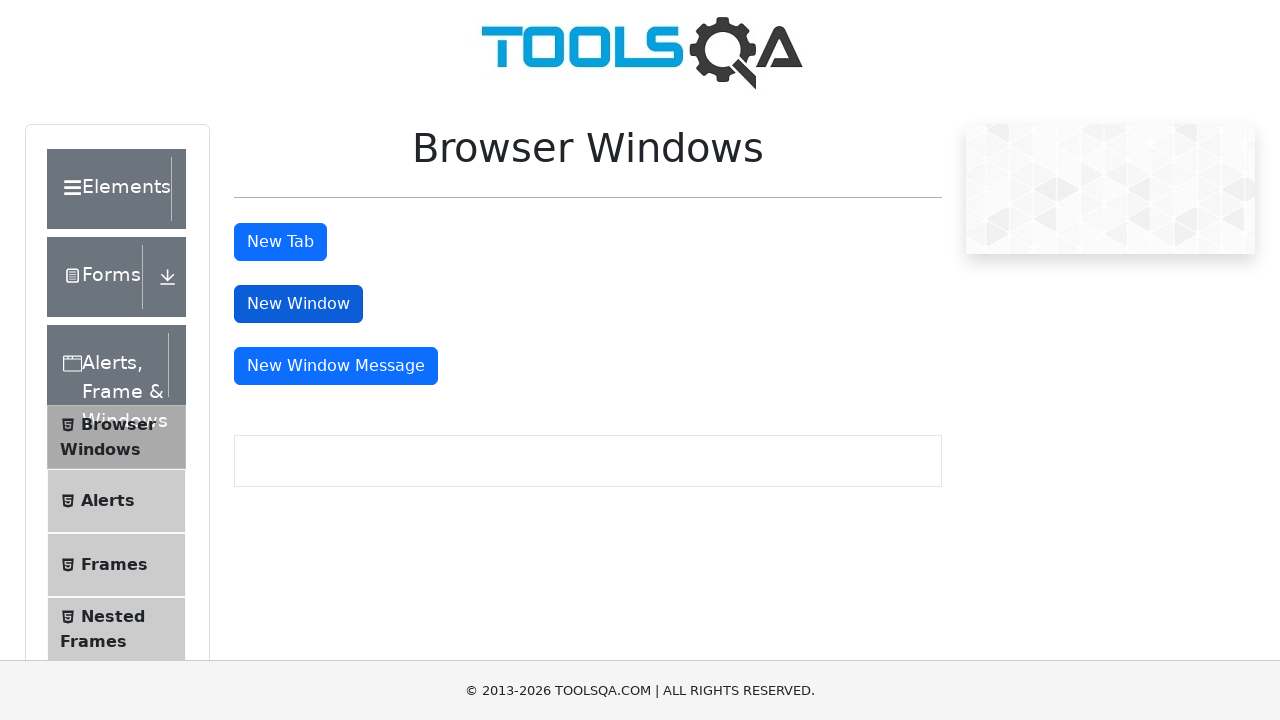

Verified window count returned to original value (1)
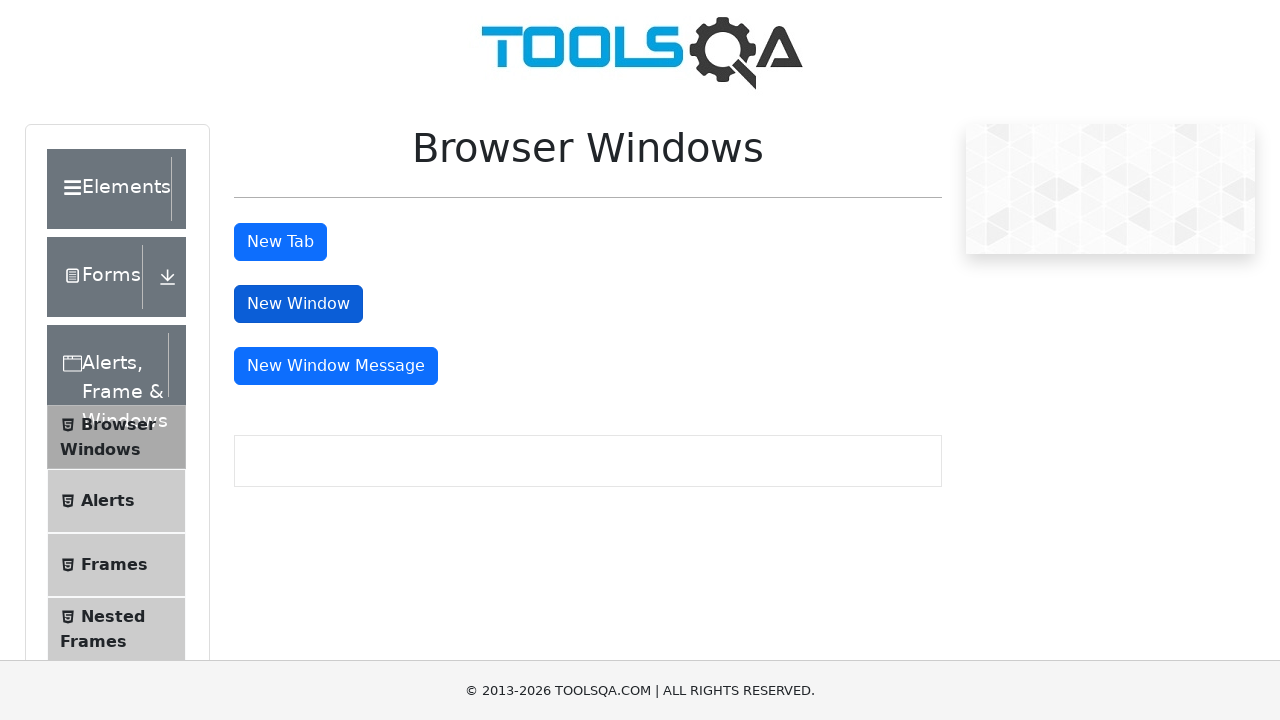

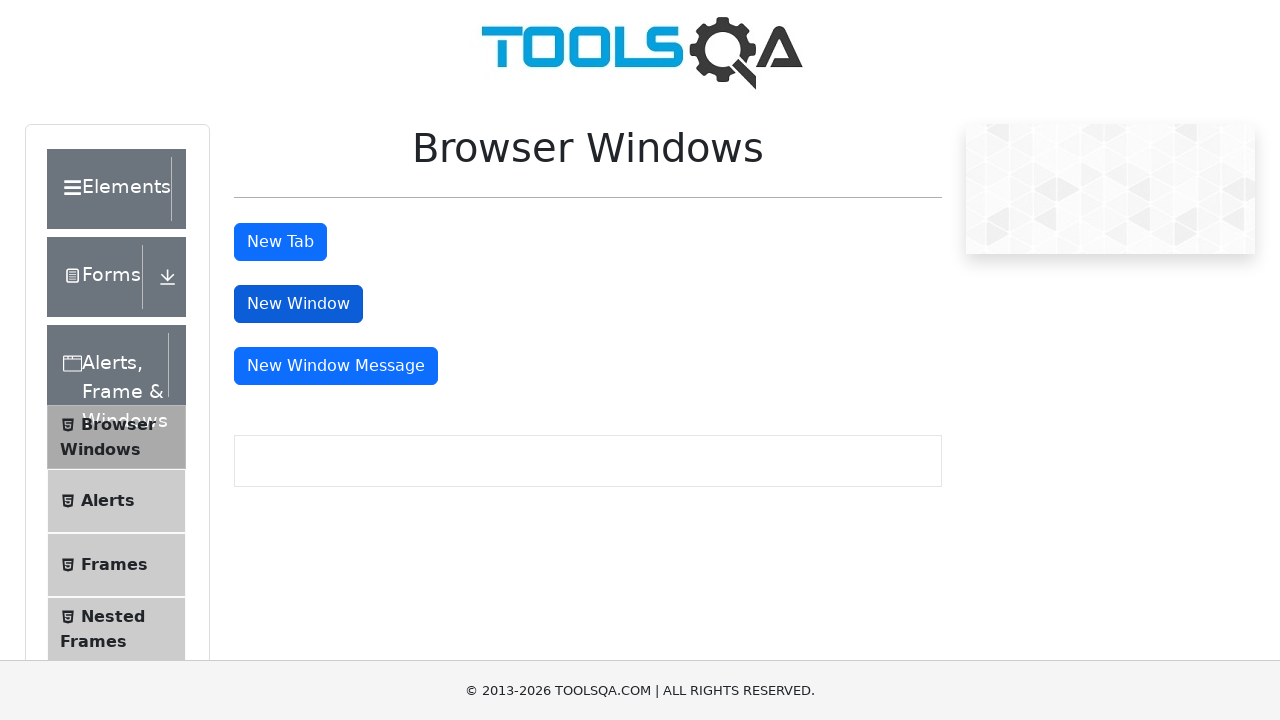